Tests JavaScript prompt dialog by clicking a button, entering a name in the prompt, accepting it, and verifying the name appears in the result message

Starting URL: https://the-internet.herokuapp.com/javascript_alerts

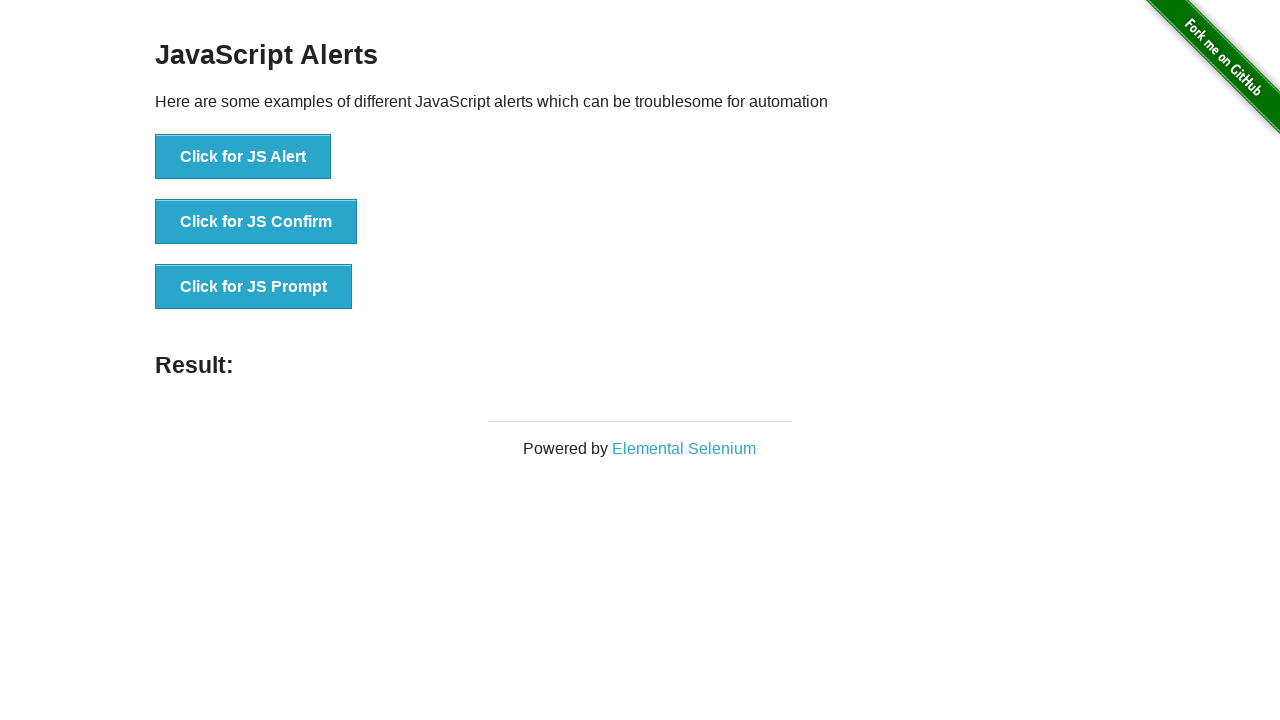

Set up dialog handler to accept prompt with 'Marcus'
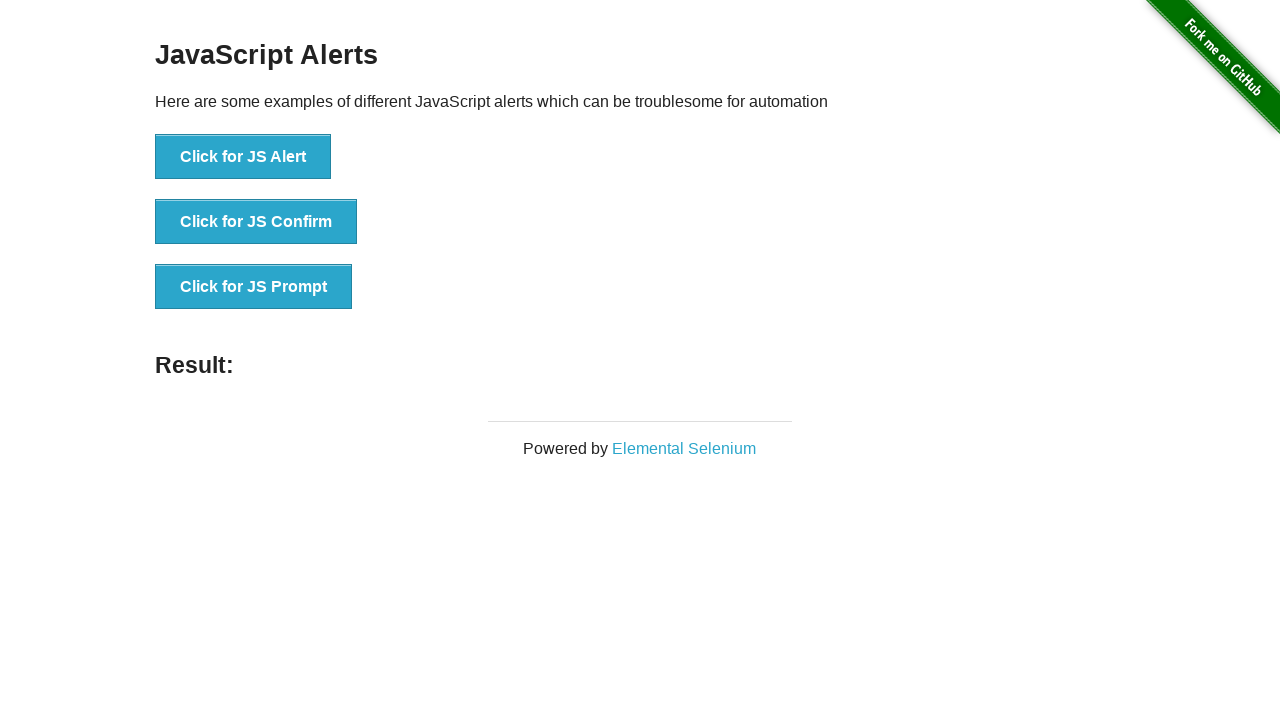

Clicked 'Click for JS Prompt' button to trigger JavaScript prompt dialog at (254, 287) on xpath=//*[text()='Click for JS Prompt']
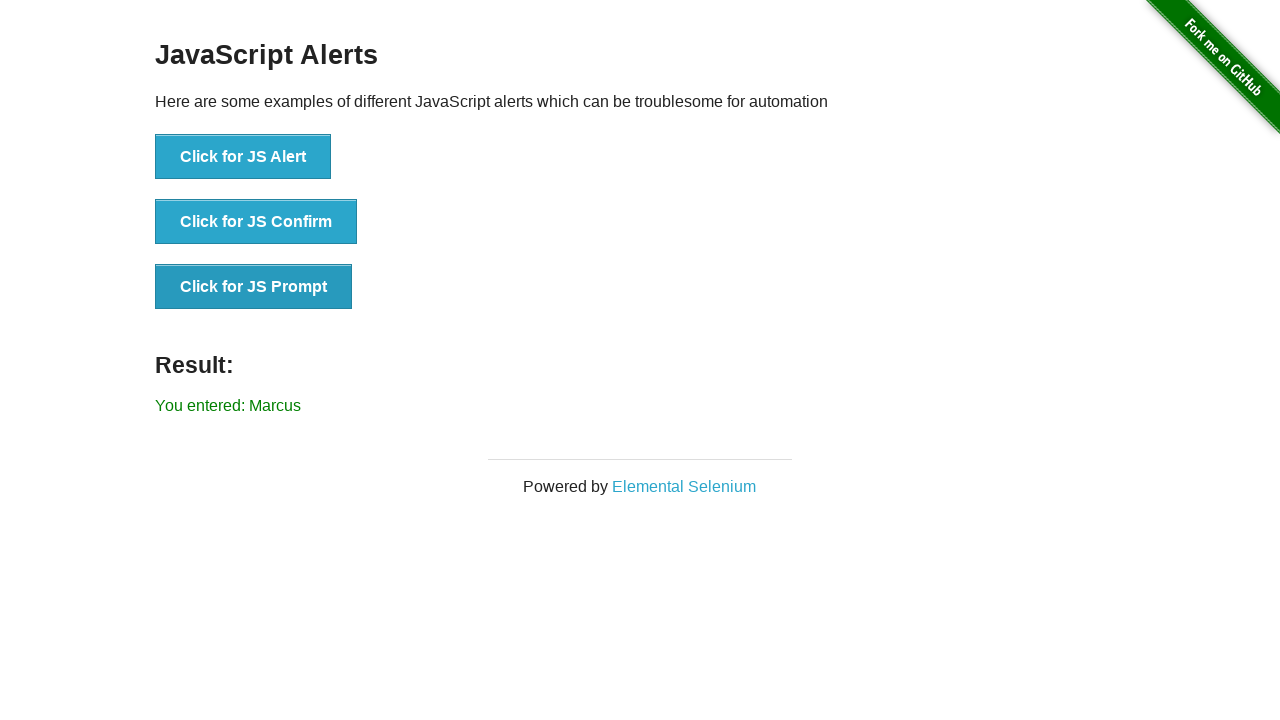

Result message element loaded
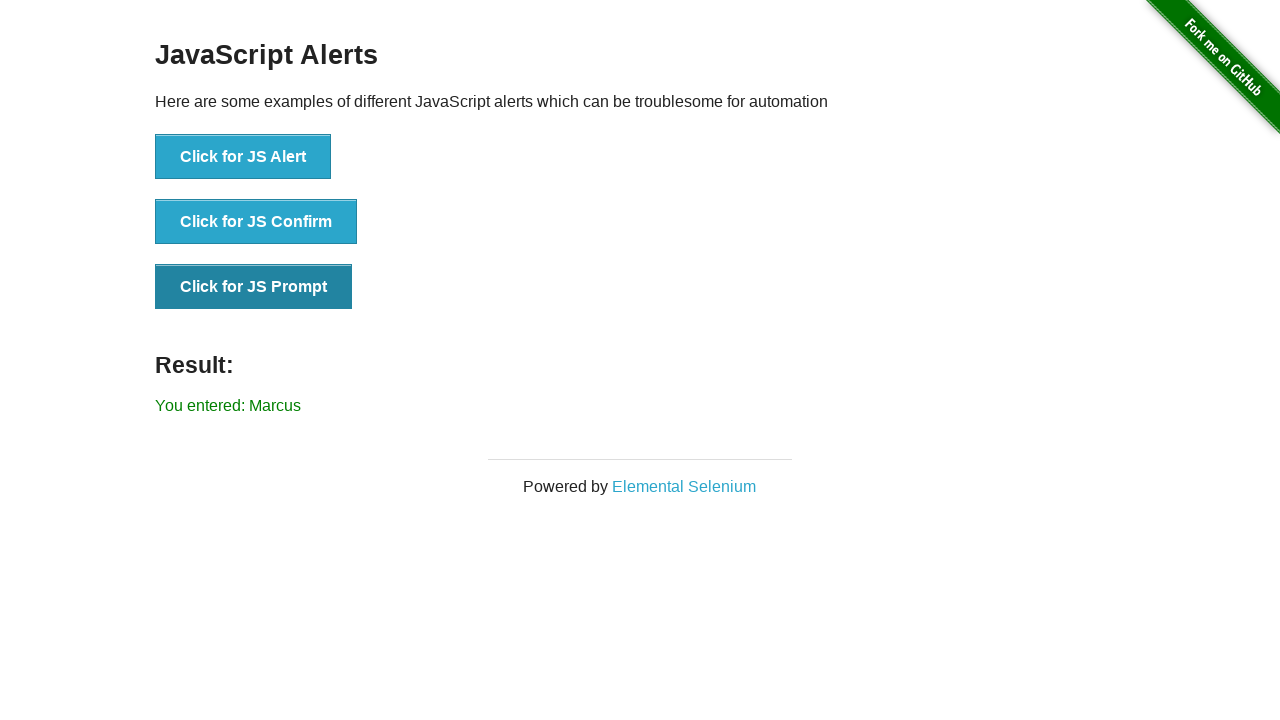

Retrieved result text from result element
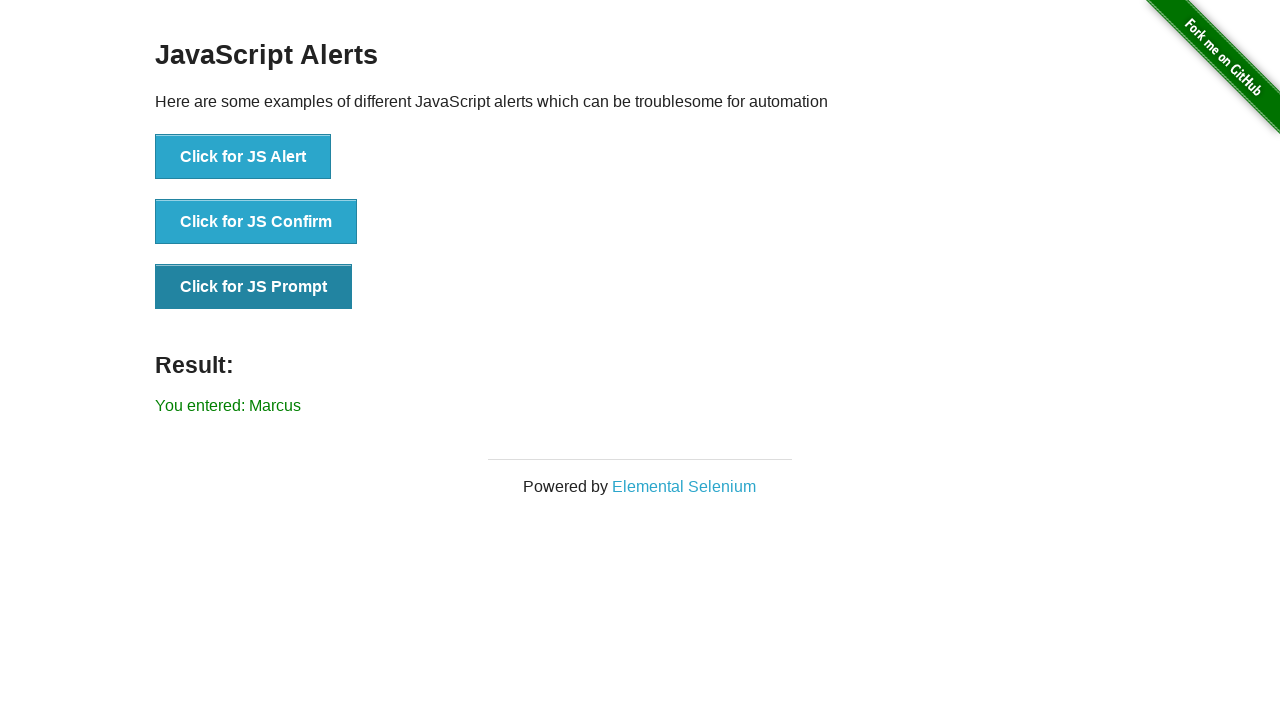

Verified that 'Marcus' appears in the result message
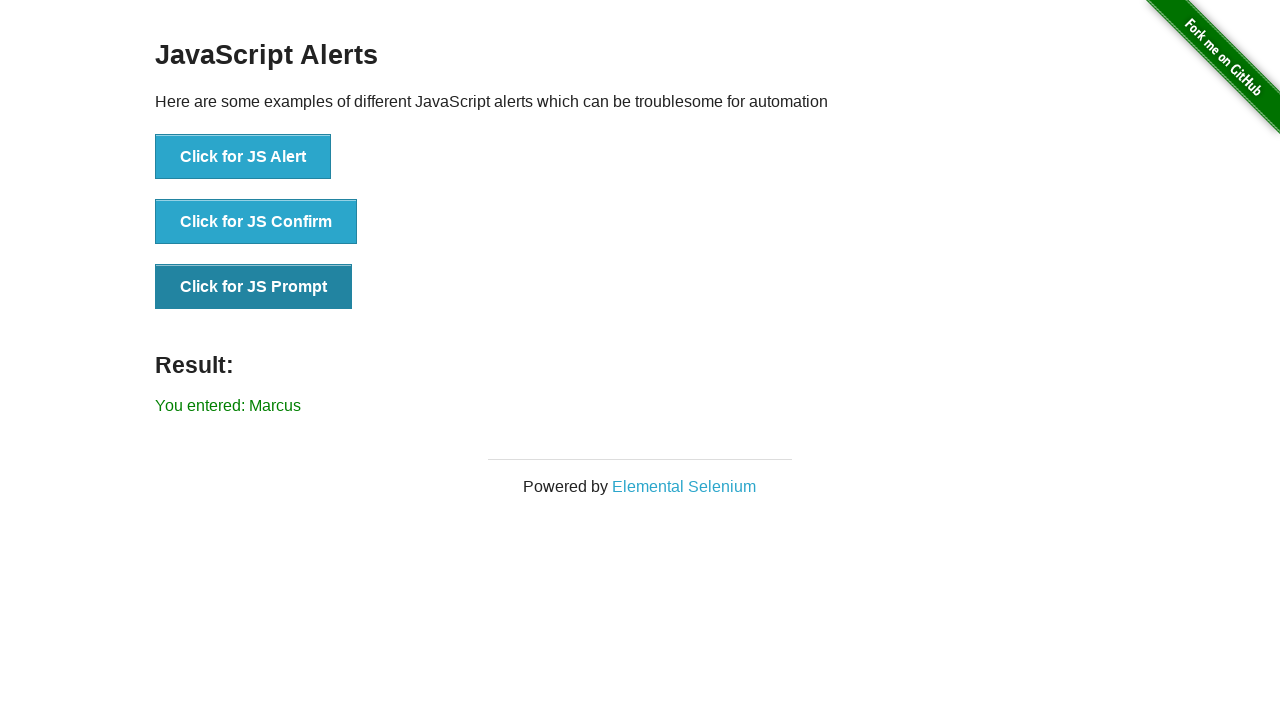

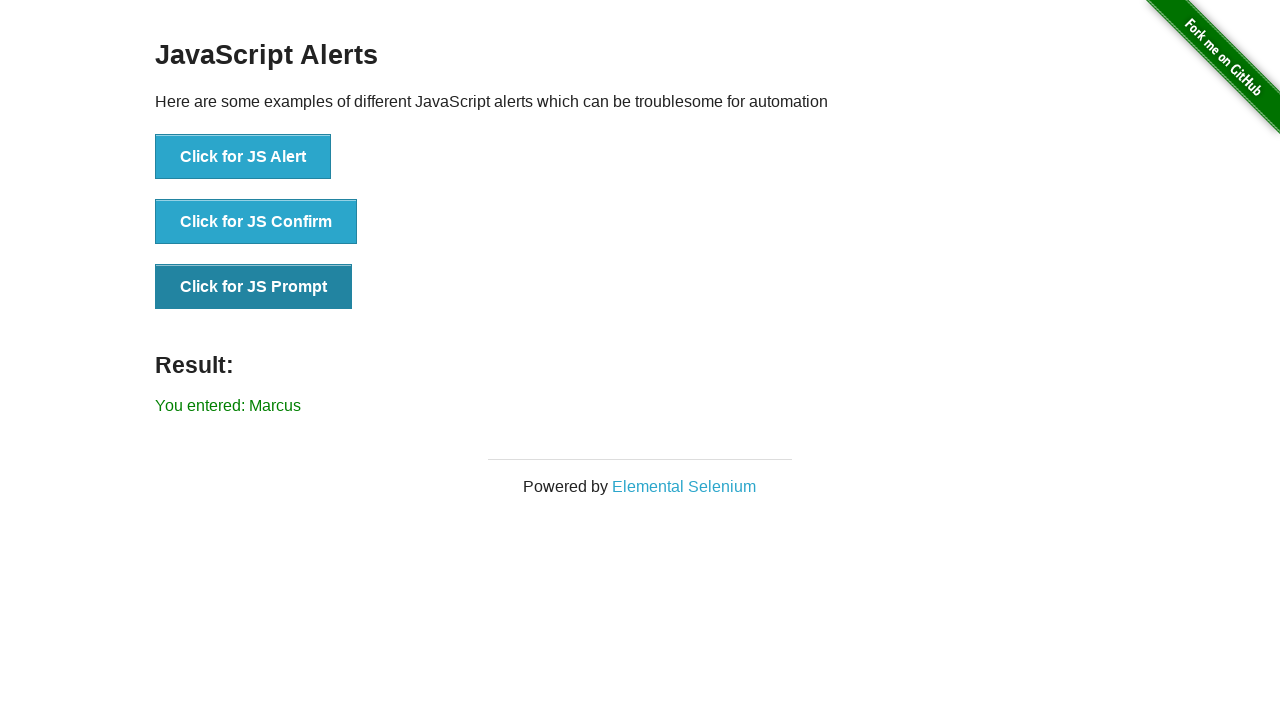